Completes a math puzzle form by reading a hidden value from an element attribute, calculating the logarithm of the absolute value of 12*sin(x), entering the result, checking a checkbox, and submitting the form.

Starting URL: http://suninjuly.github.io/get_attribute.html

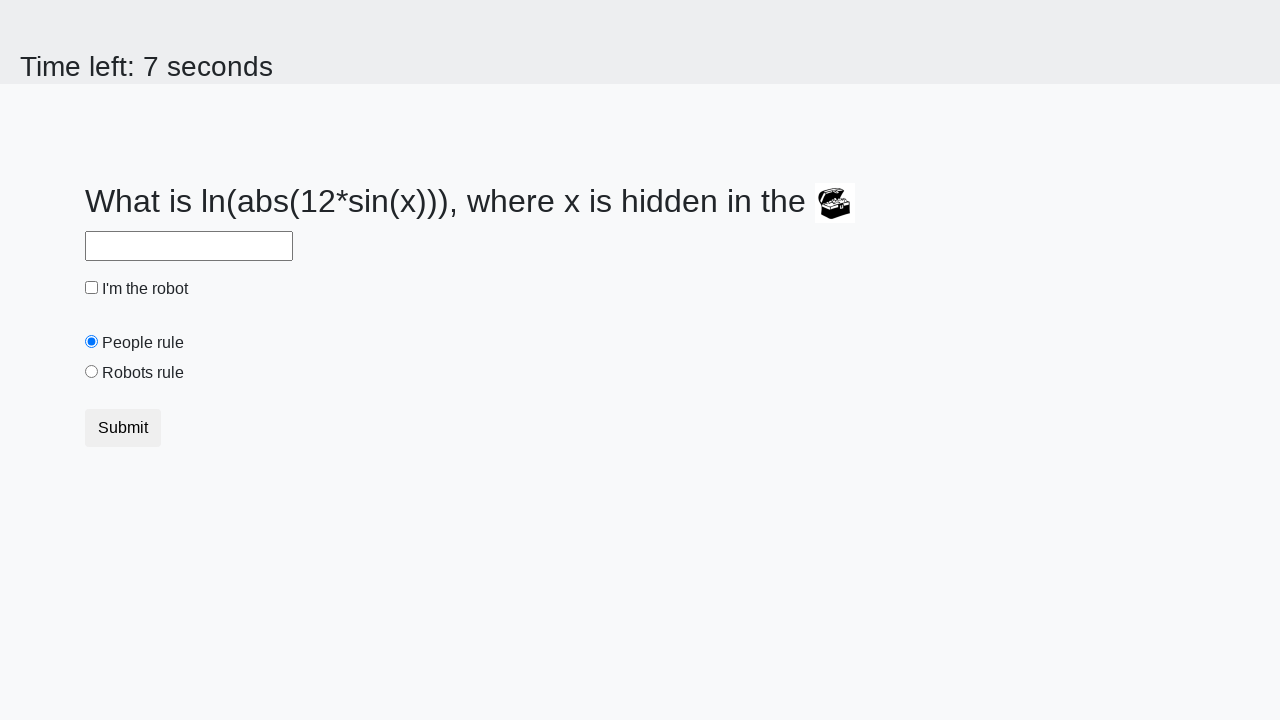

Located the treasure element with hidden valuex attribute
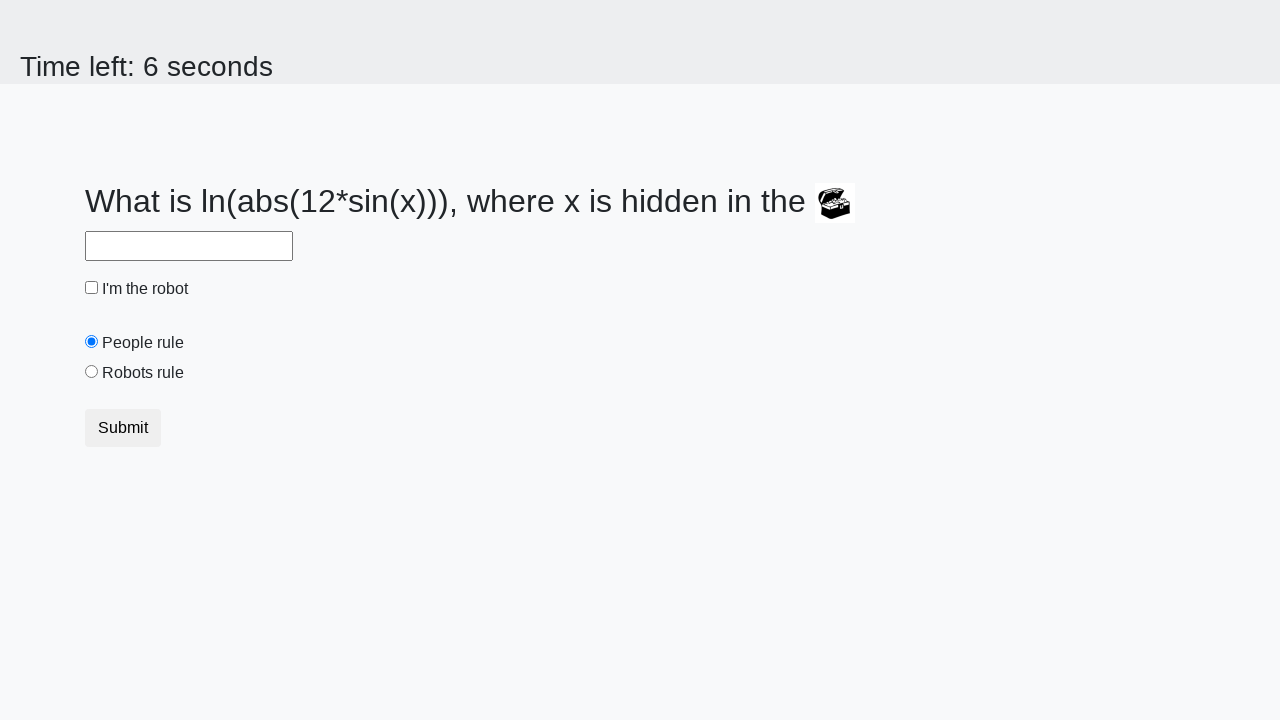

Retrieved hidden valuex attribute: 86
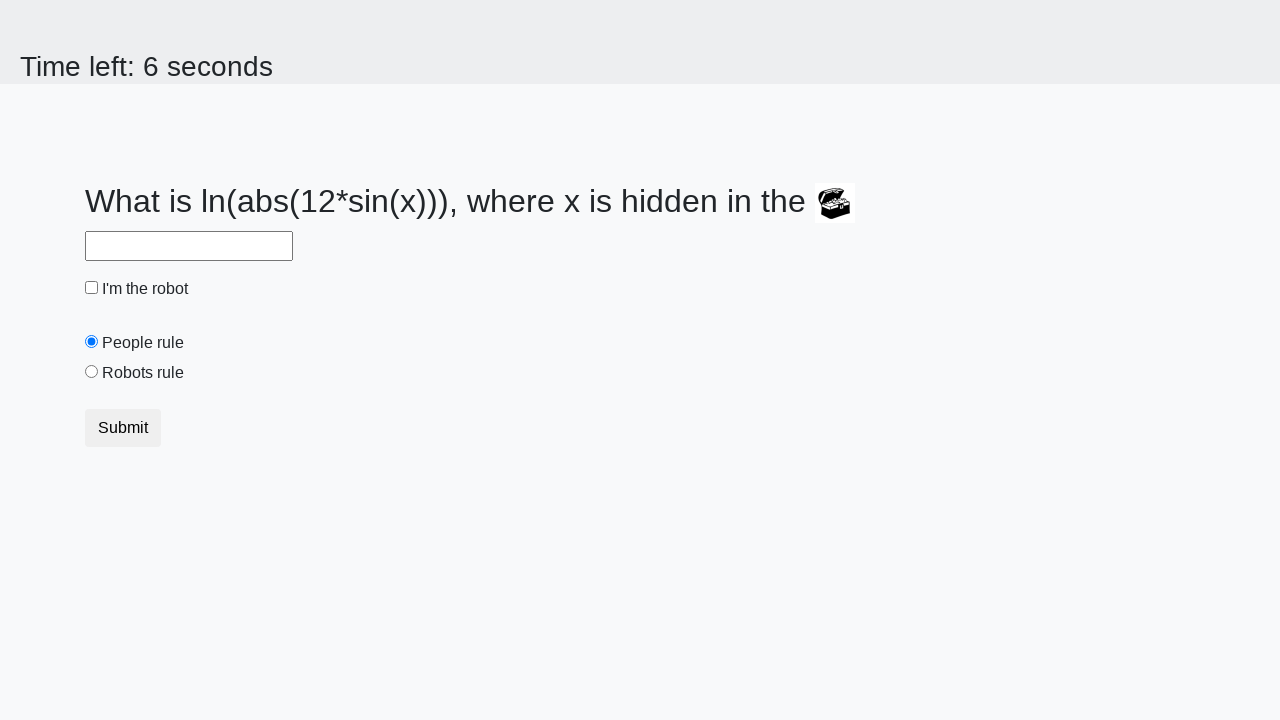

Calculated logarithm of absolute value of 12*sin(86): 2.40527717431001
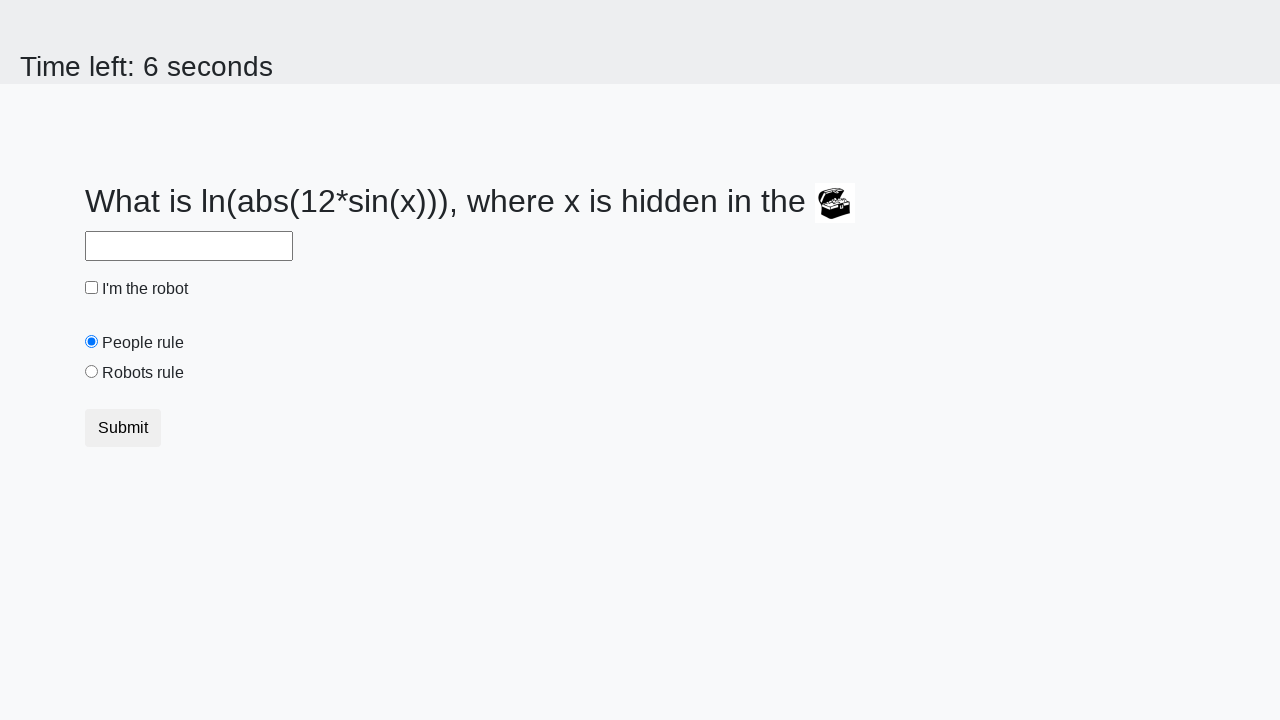

Filled answer field with calculated result: 2.40527717431001 on #answer
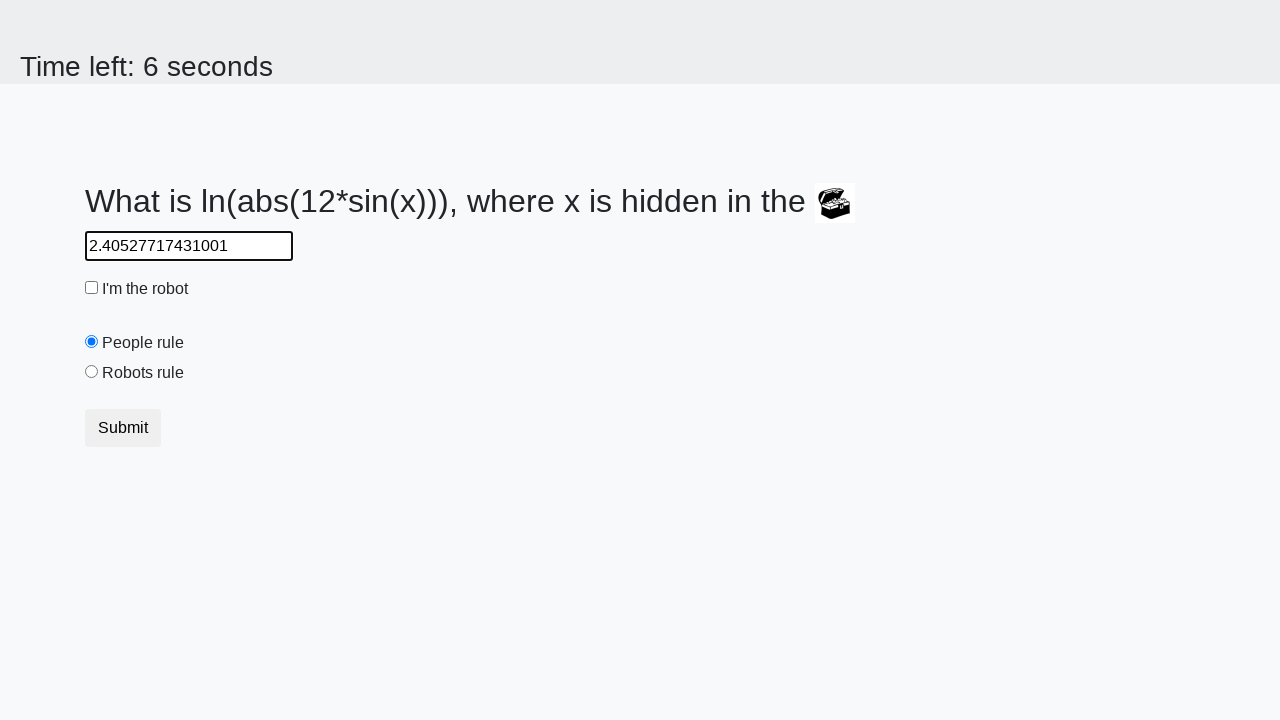

Clicked the check input button to validate the answer at (92, 288) on .check-input
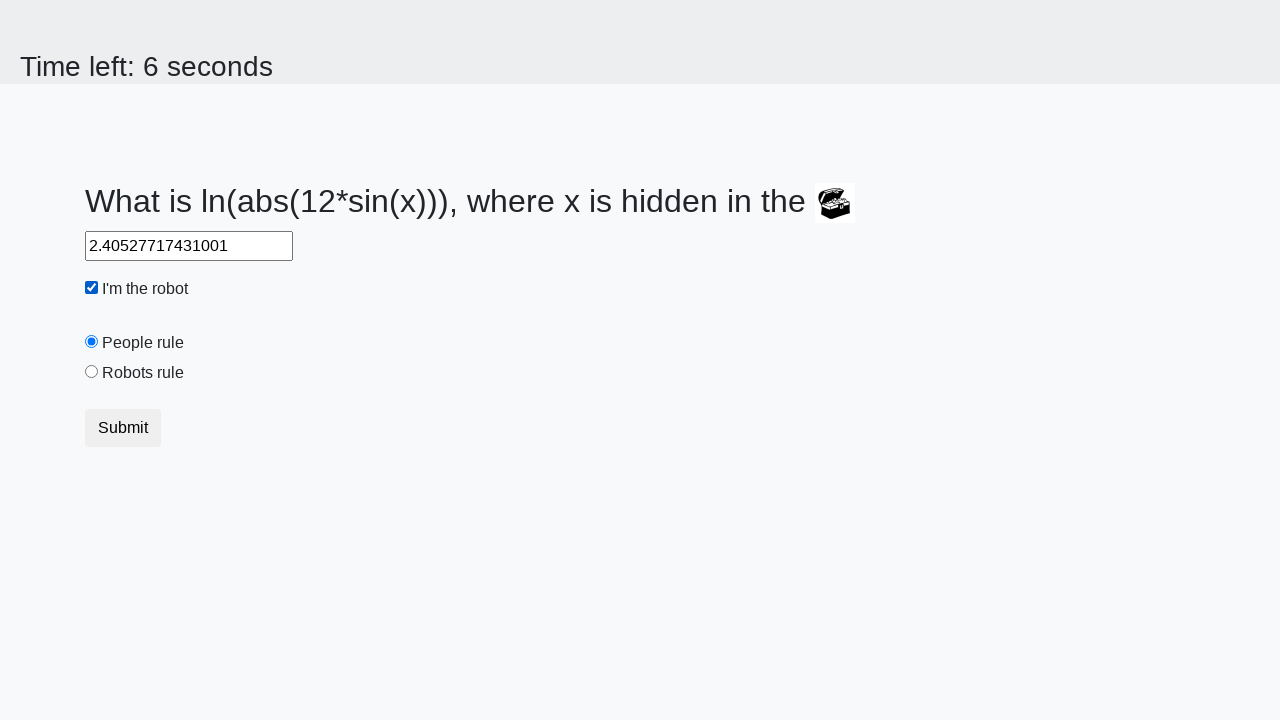

Checked the robots rule checkbox at (92, 372) on #robotsRule
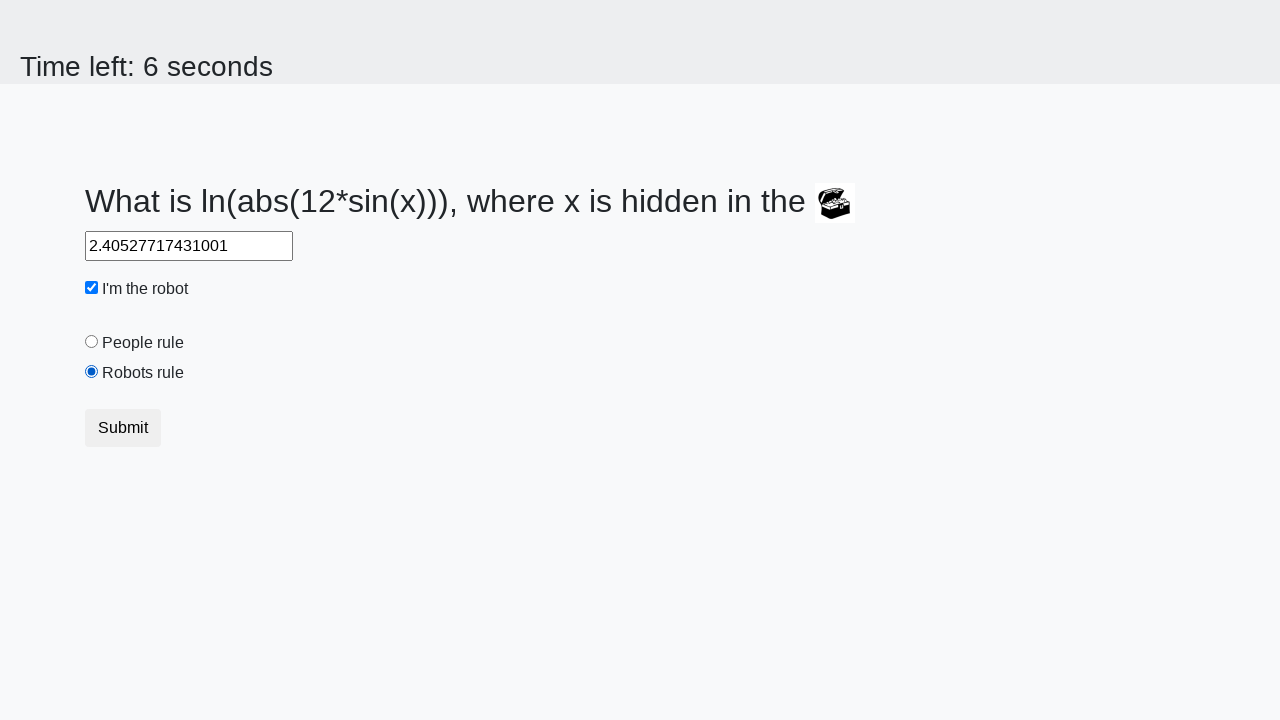

Clicked submit button to complete the puzzle form at (123, 428) on [type='submit']
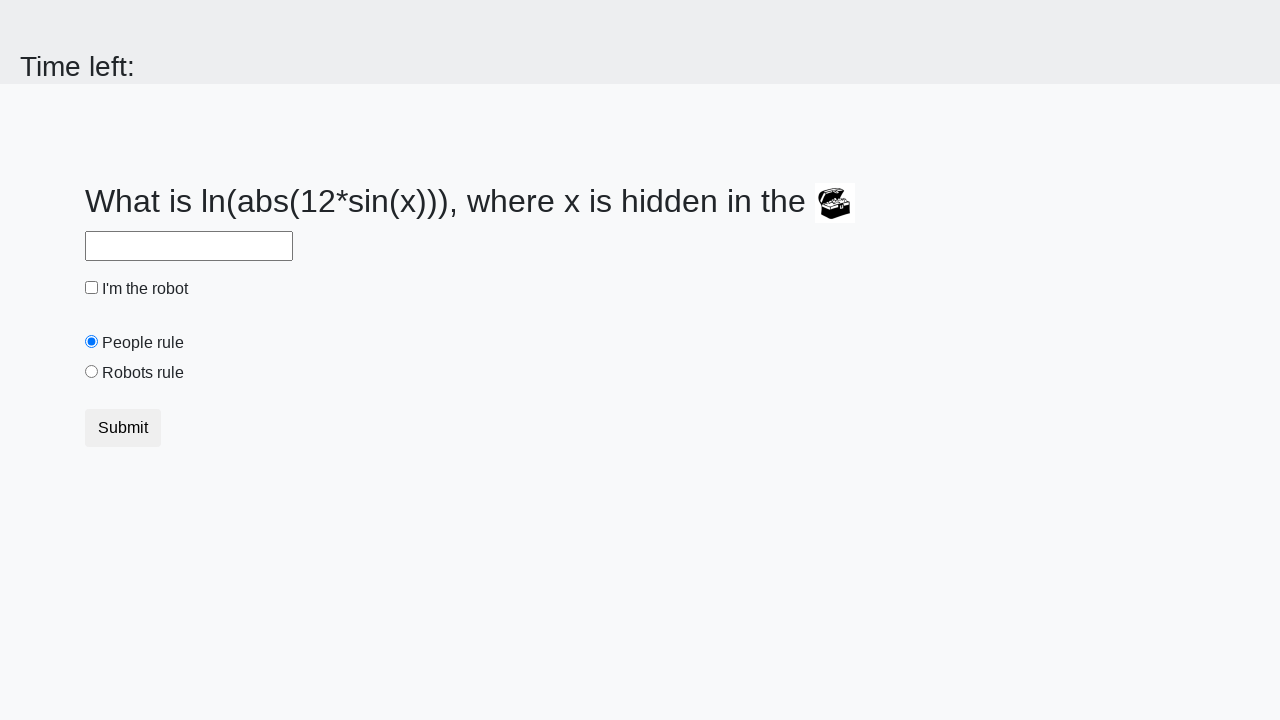

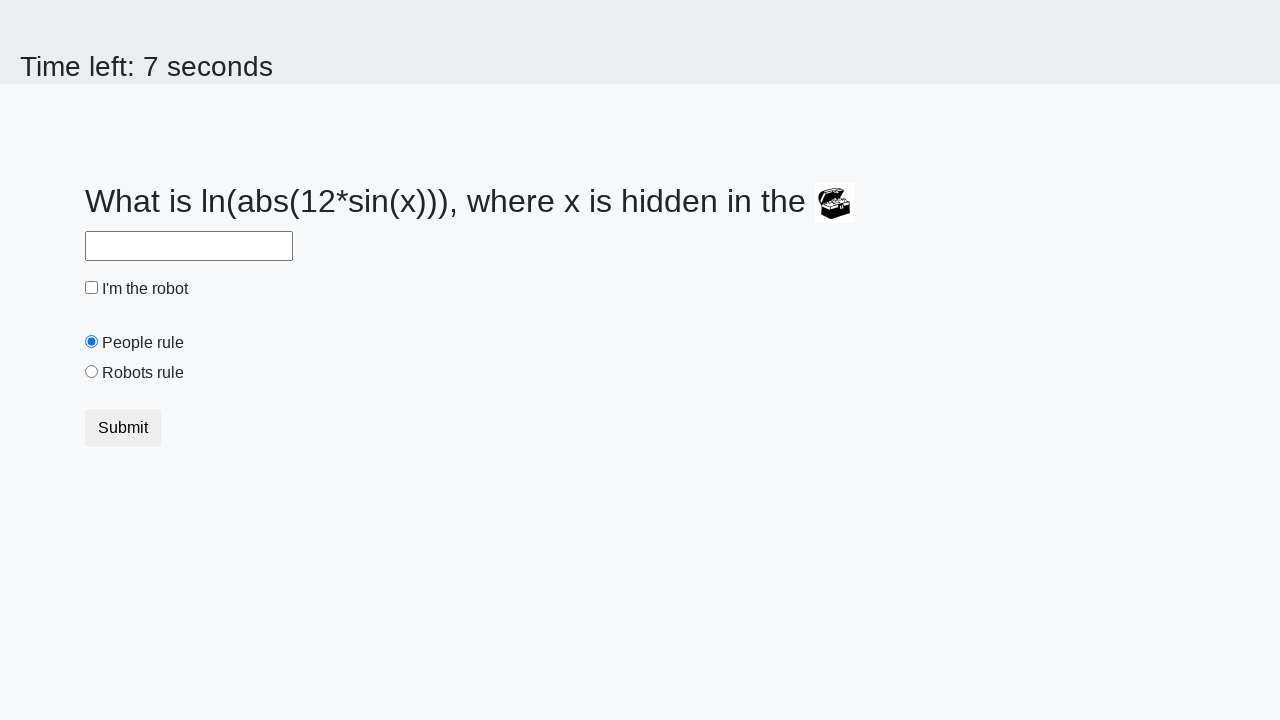